Navigates to a Goodreads book page, expands the publication details and genre sections by clicking buttons, and verifies the page elements are present

Starting URL: https://www.goodreads.com/book/show/43739.The_Invincible_Iron_Man?ref=nav_sb_ss_3_10

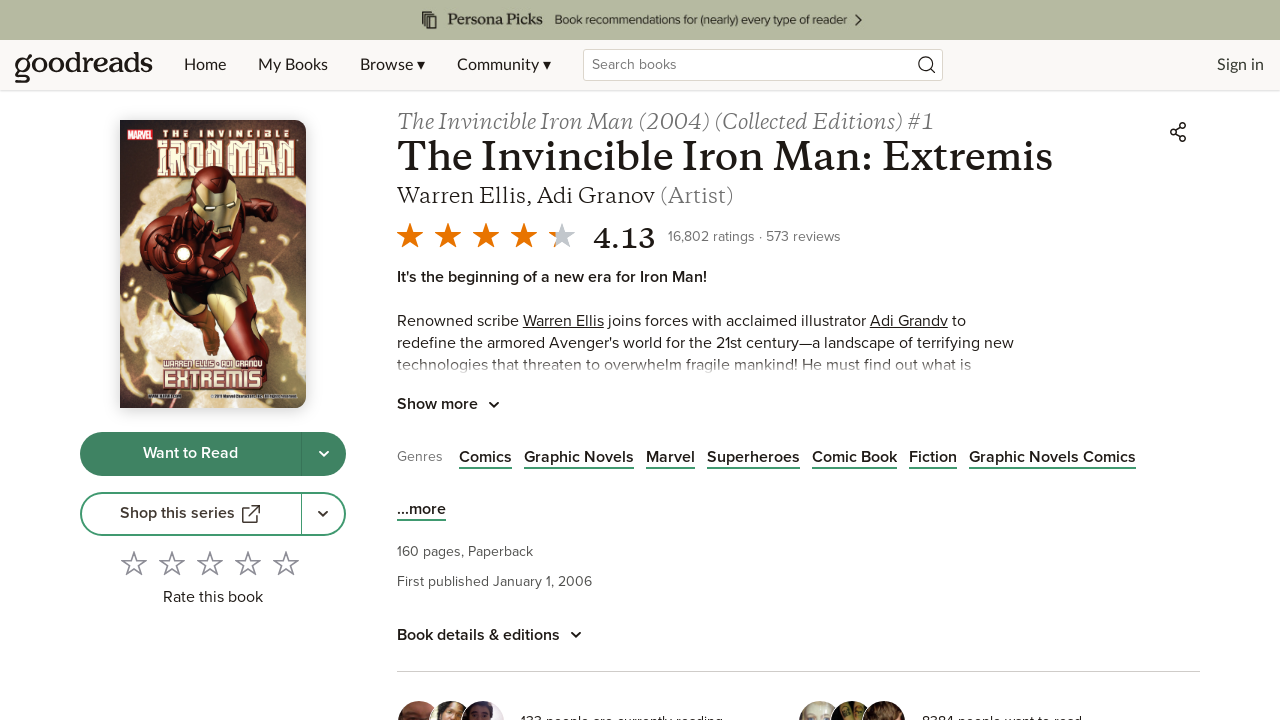

Waited 10 seconds for page to fully load
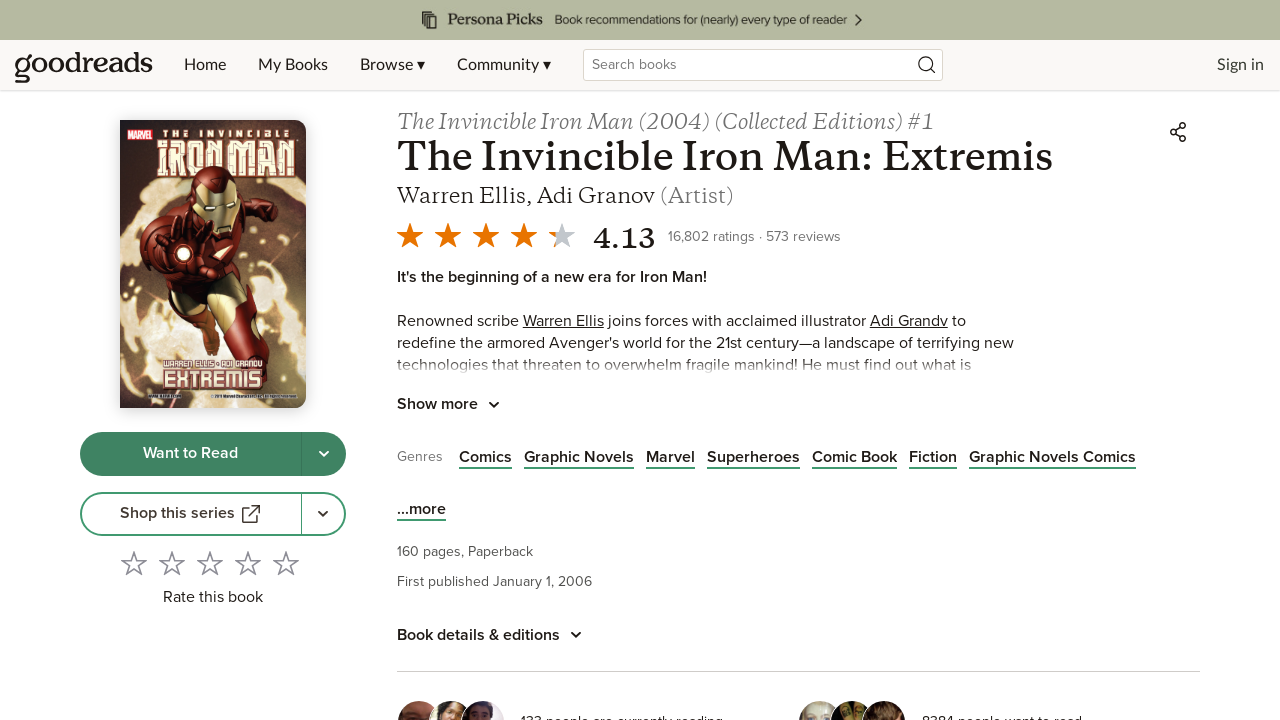

Clicked publication details button to expand section at (492, 635) on xpath=/html/body/div[1]/div[2]/main/div[1]/div[2]/div[2]/div[2]/div[6]/div/div/b
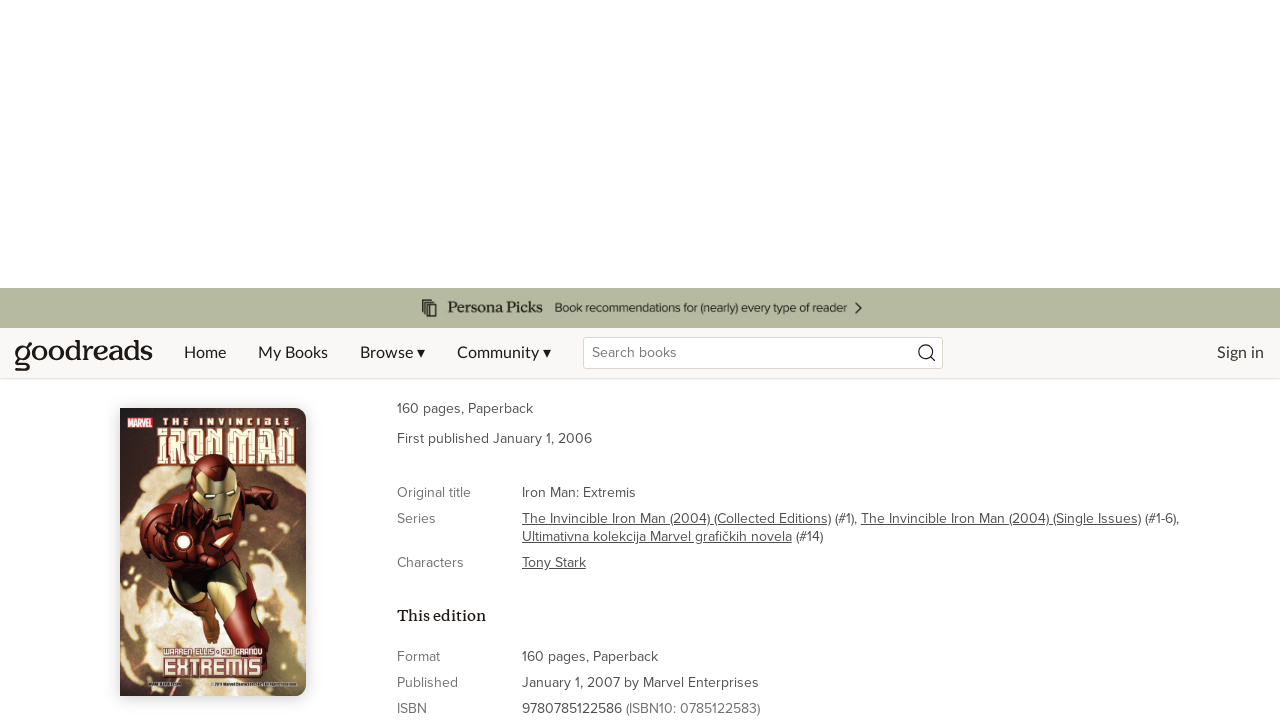

Waited 2 seconds for publication details section to expand
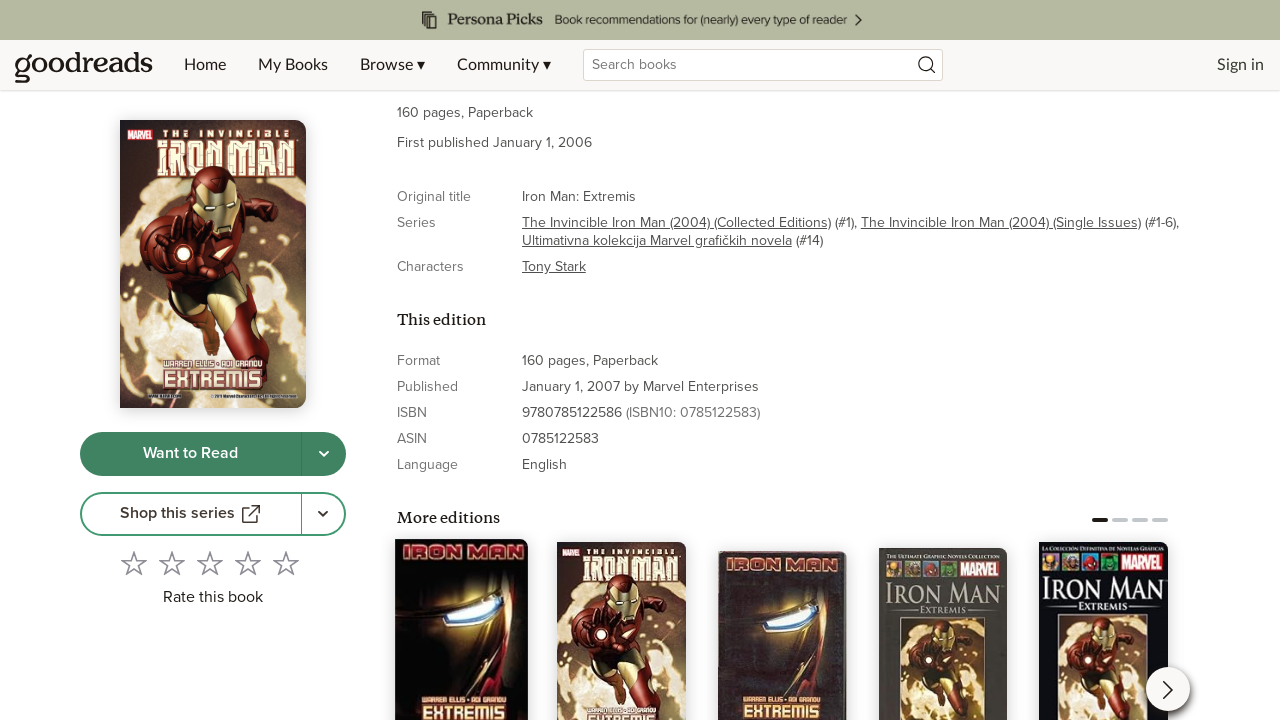

Clicked genre expansion button to show all genres at (421, 417) on xpath=/html/body/div[1]/div[2]/main/div[1]/div[2]/div[2]/div[2]/div[5]/ul/div/bu
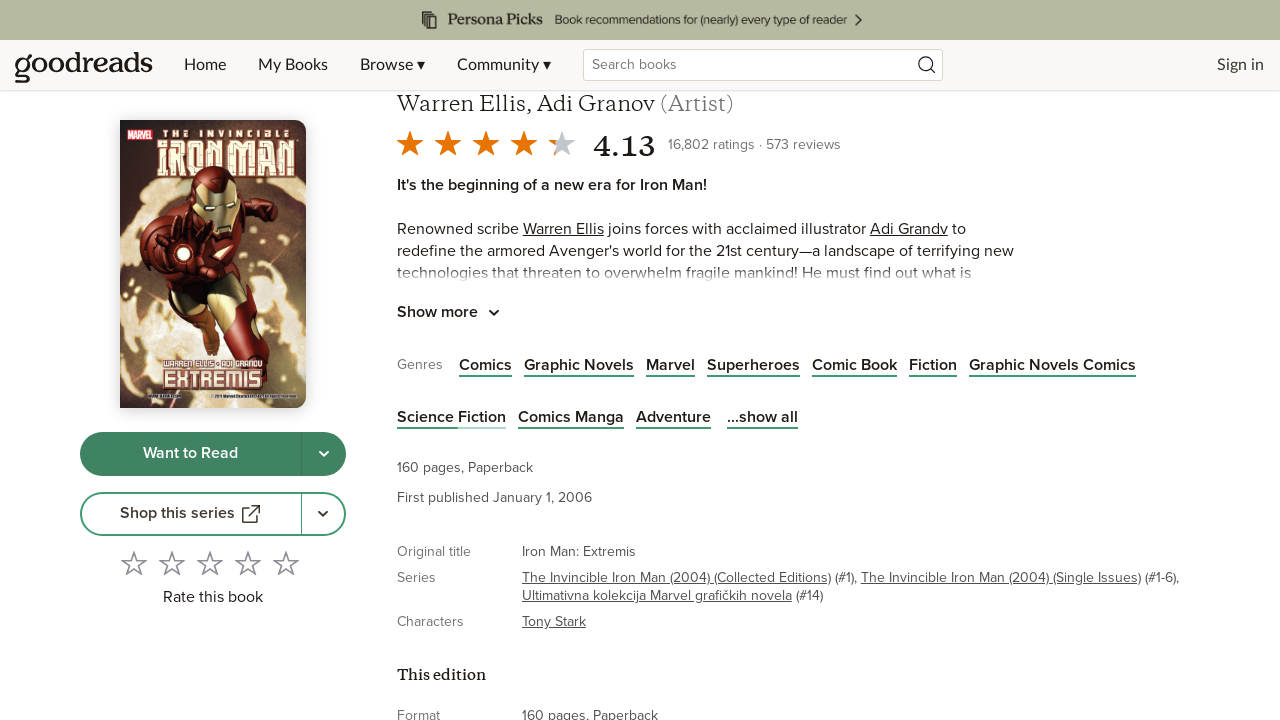

Waited 2 seconds for genres section to expand
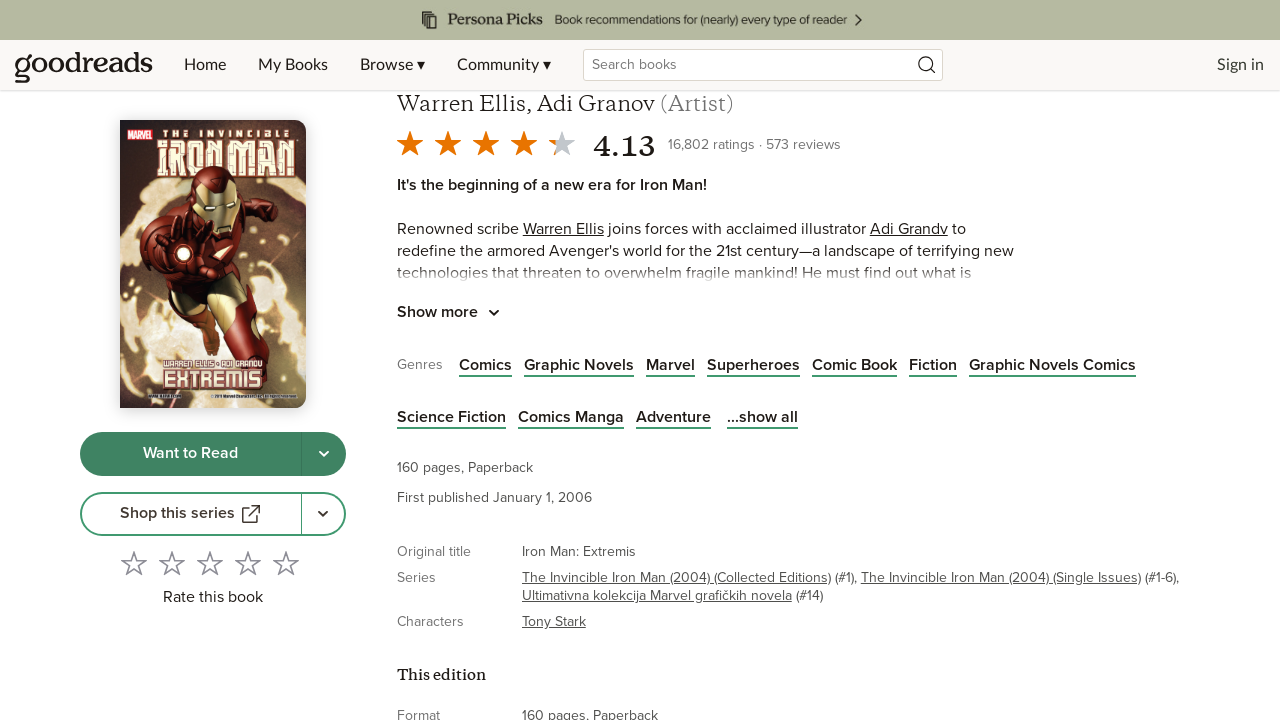

Verified book title element is present
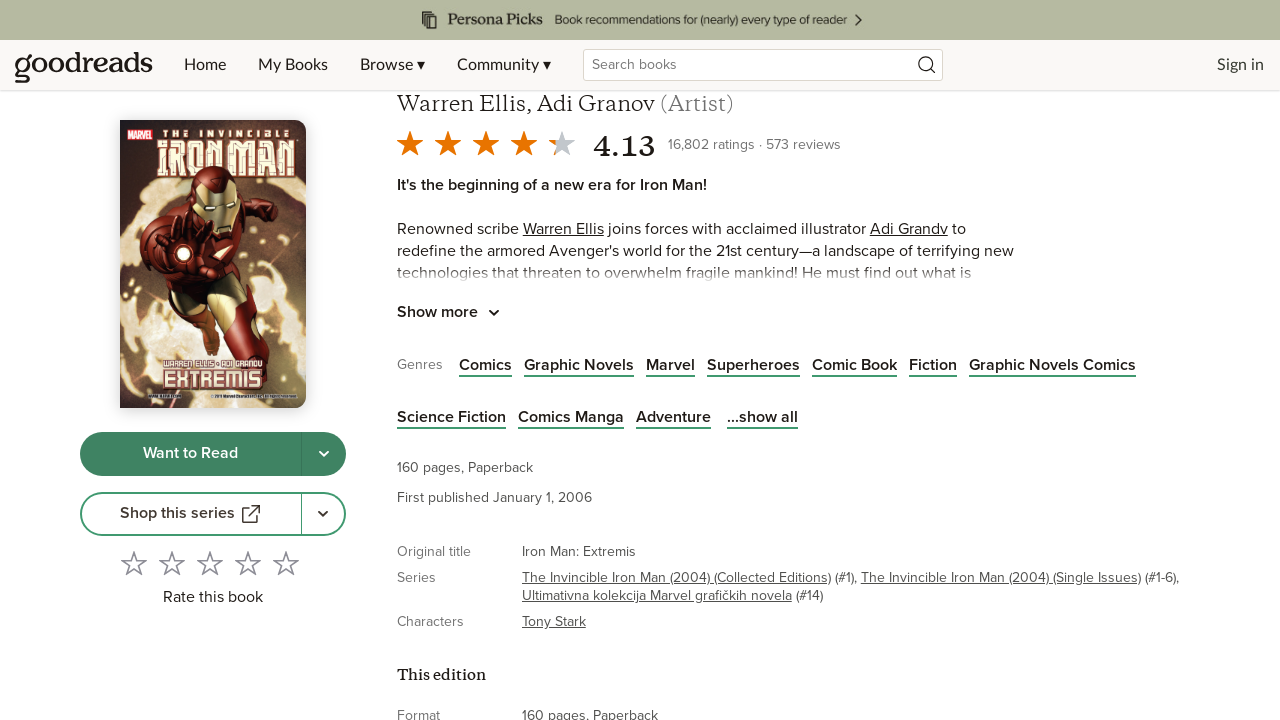

Verified author name element is present
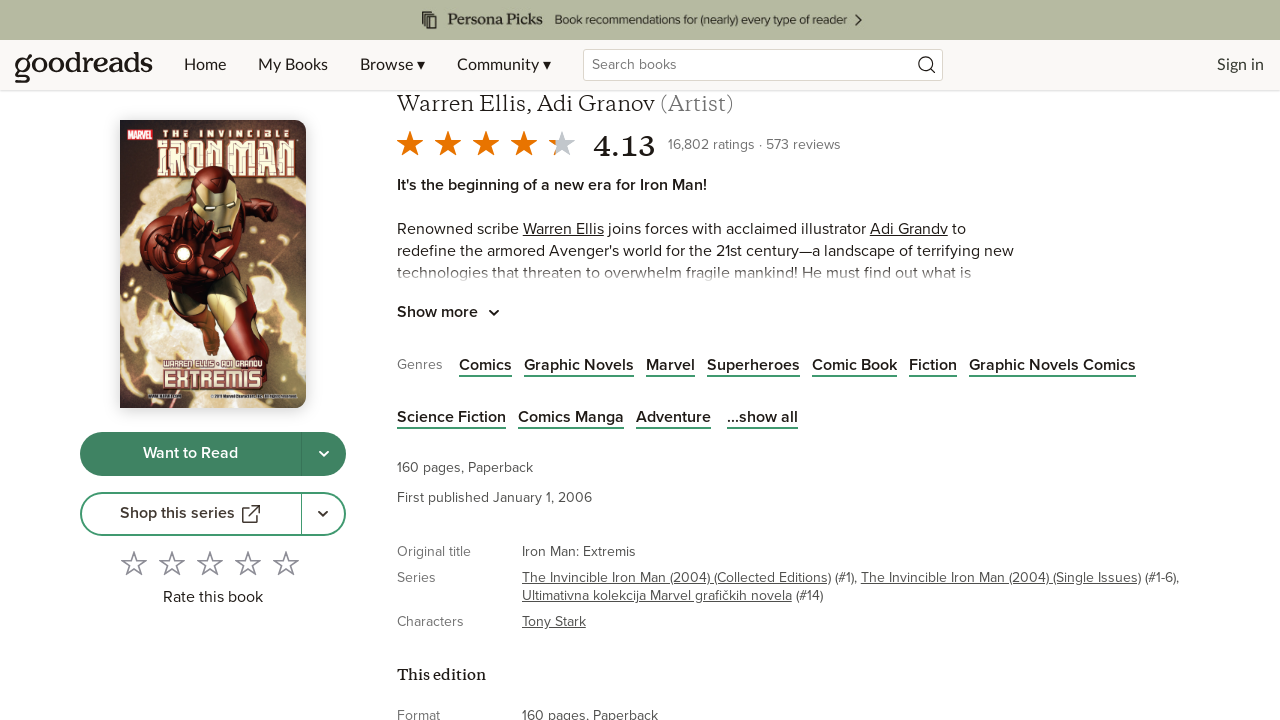

Verified formatted text element is present
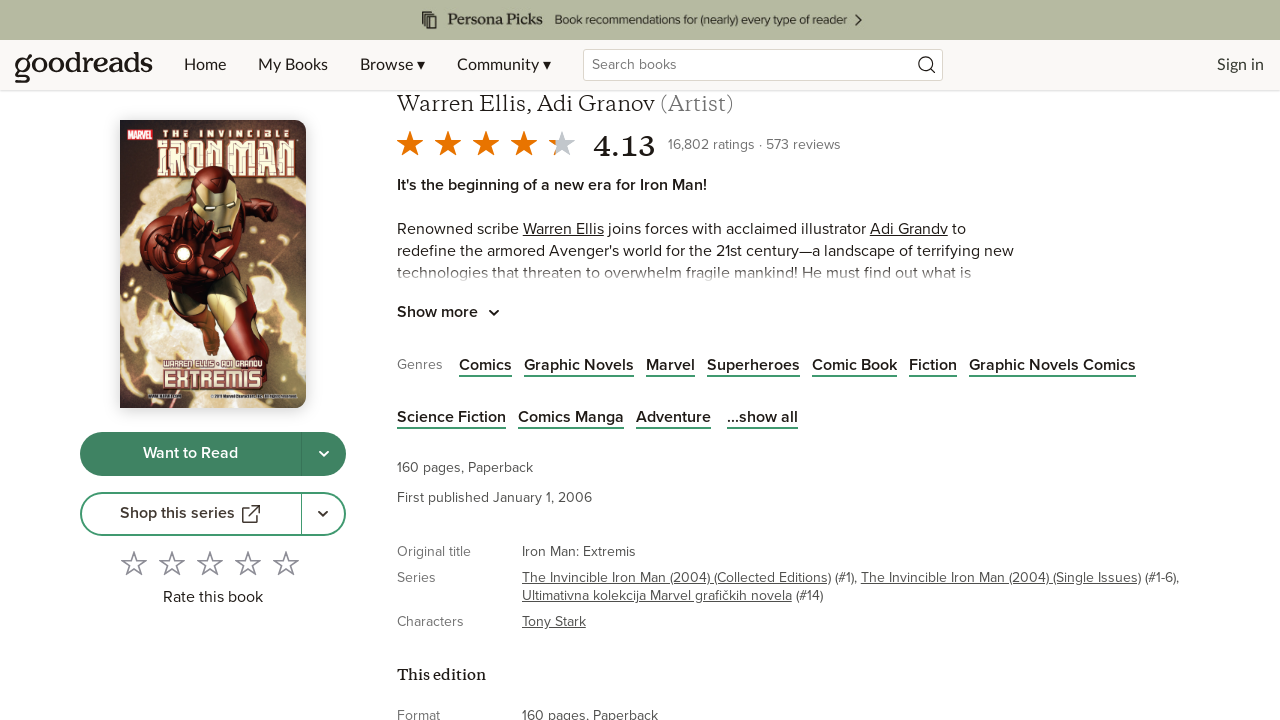

Verified pages format element is present
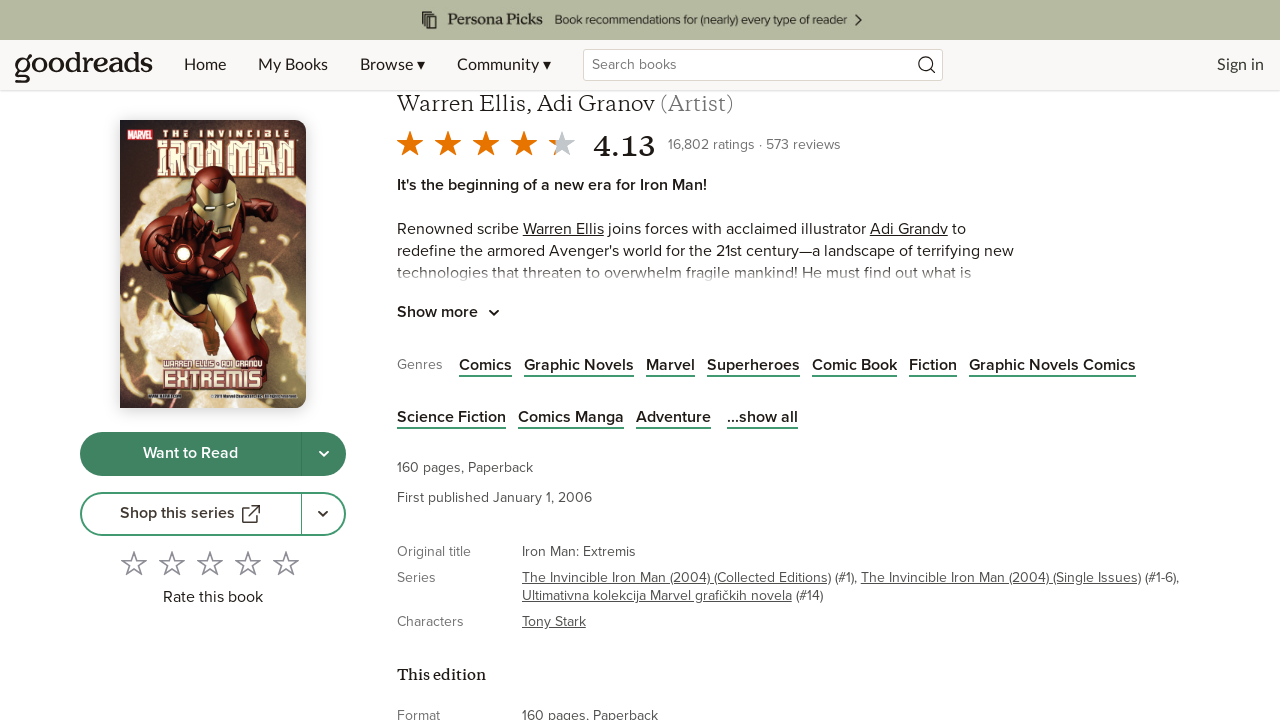

Verified rating statistics element is present
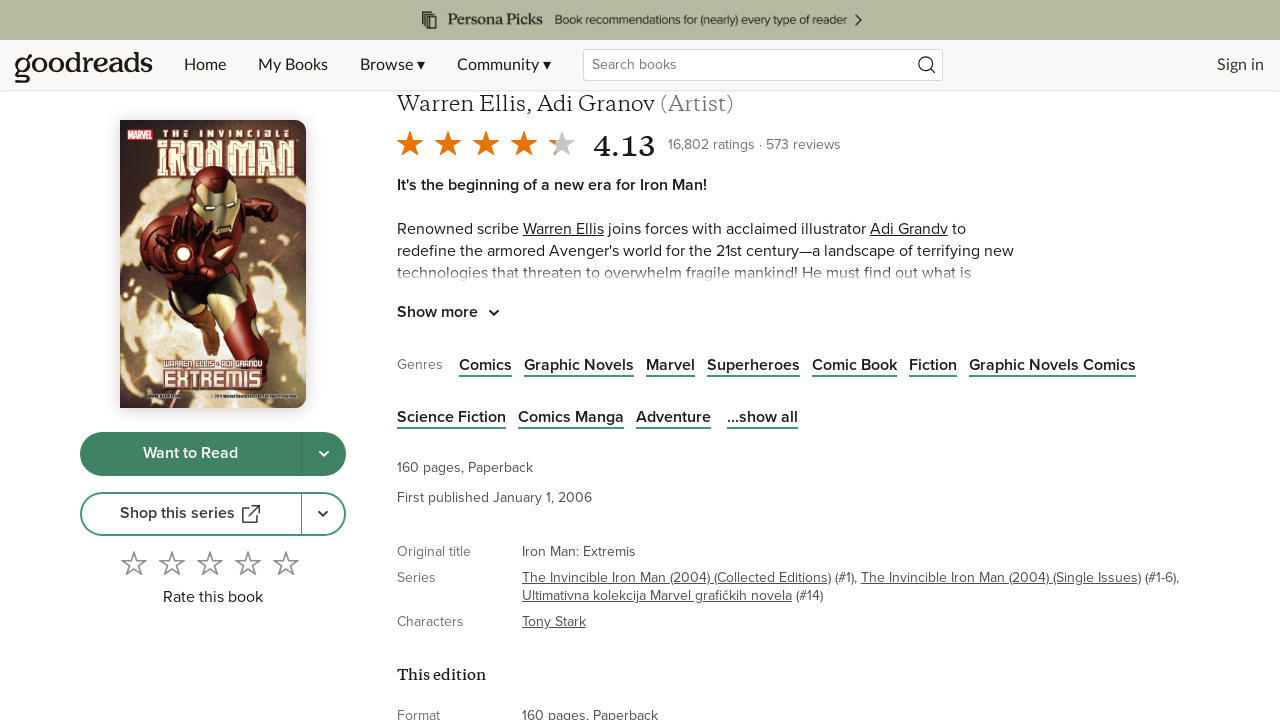

Verified ratings count element is present
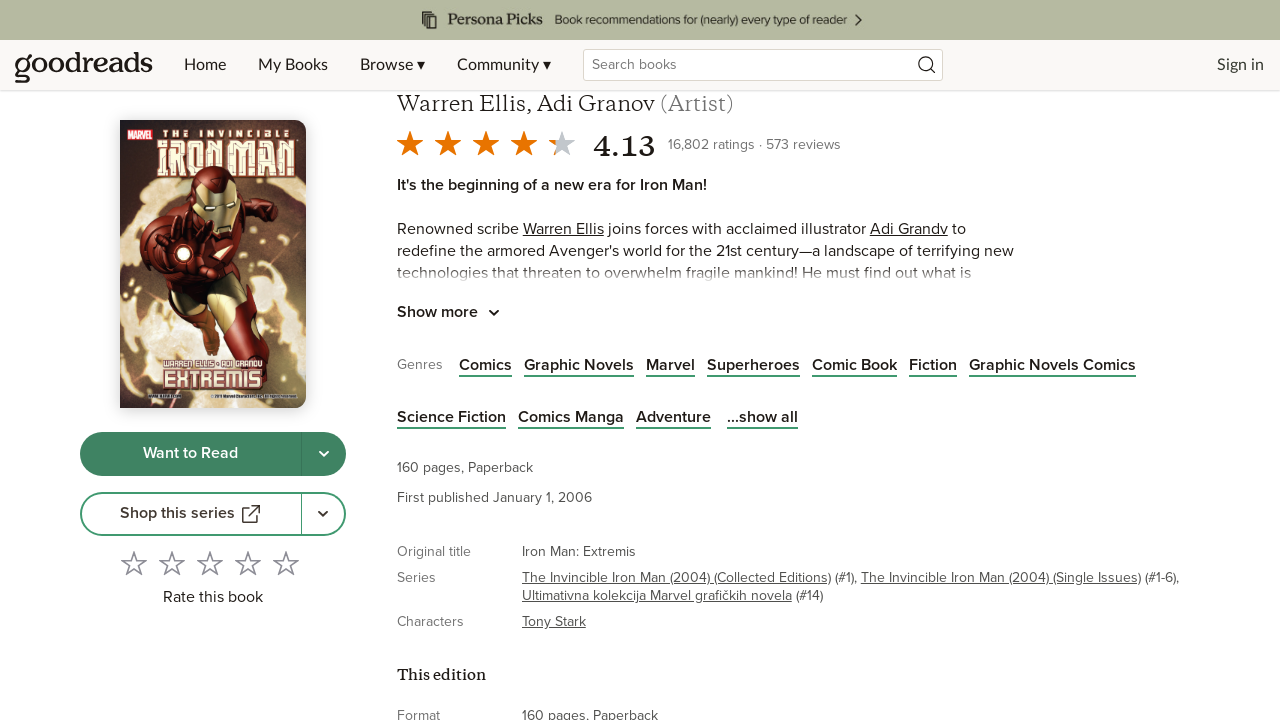

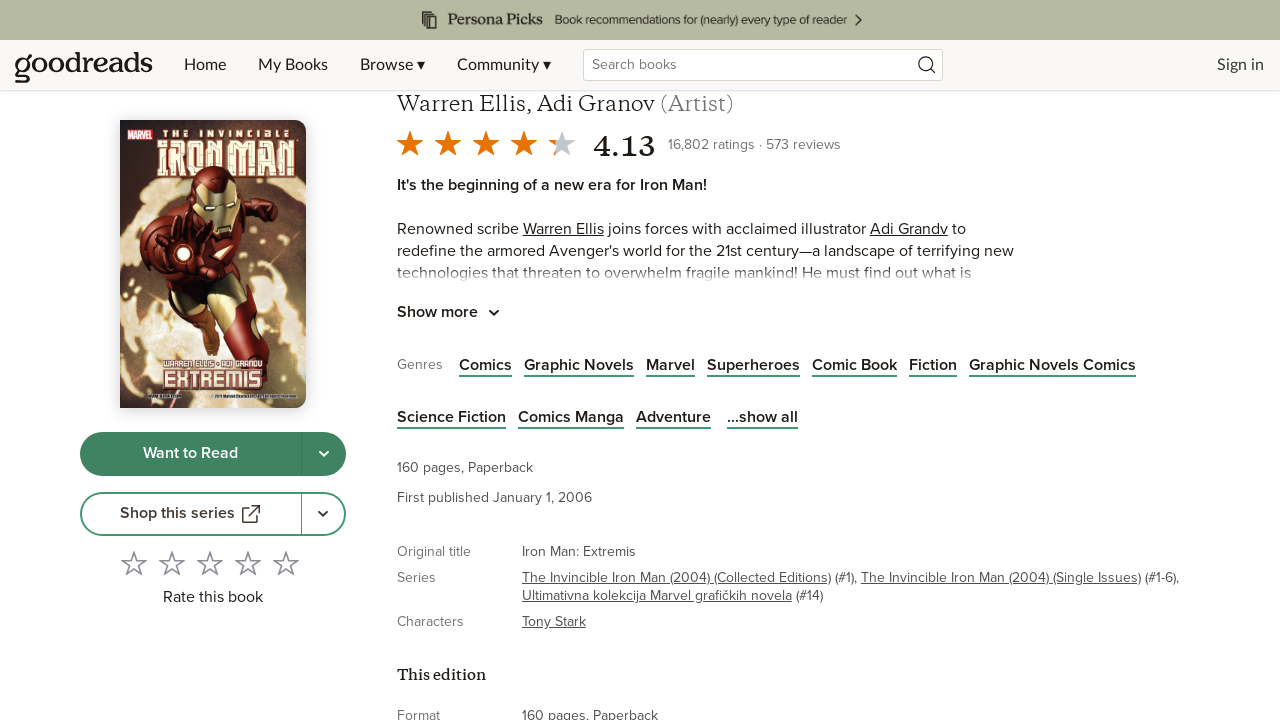